Navigates to MoneyControl website and scrolls to view the Top Gainers section

Starting URL: https://www.moneycontrol.com/

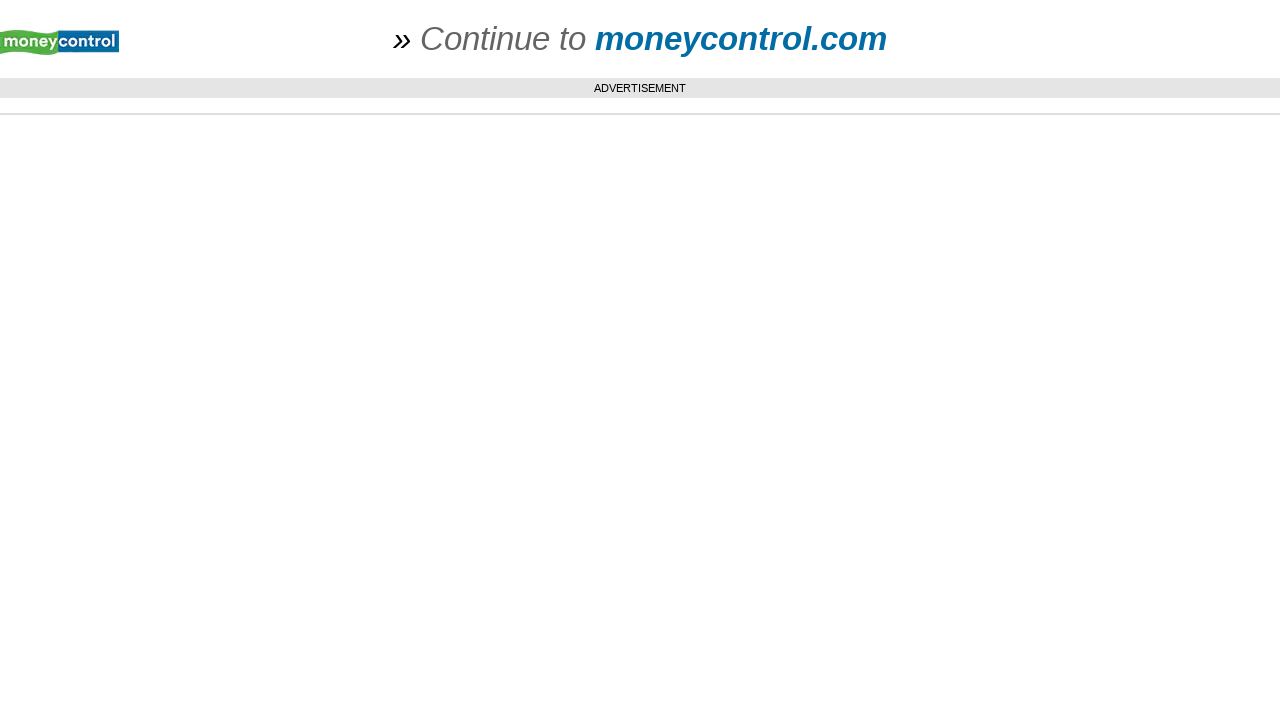

Navigated to MoneyControl website
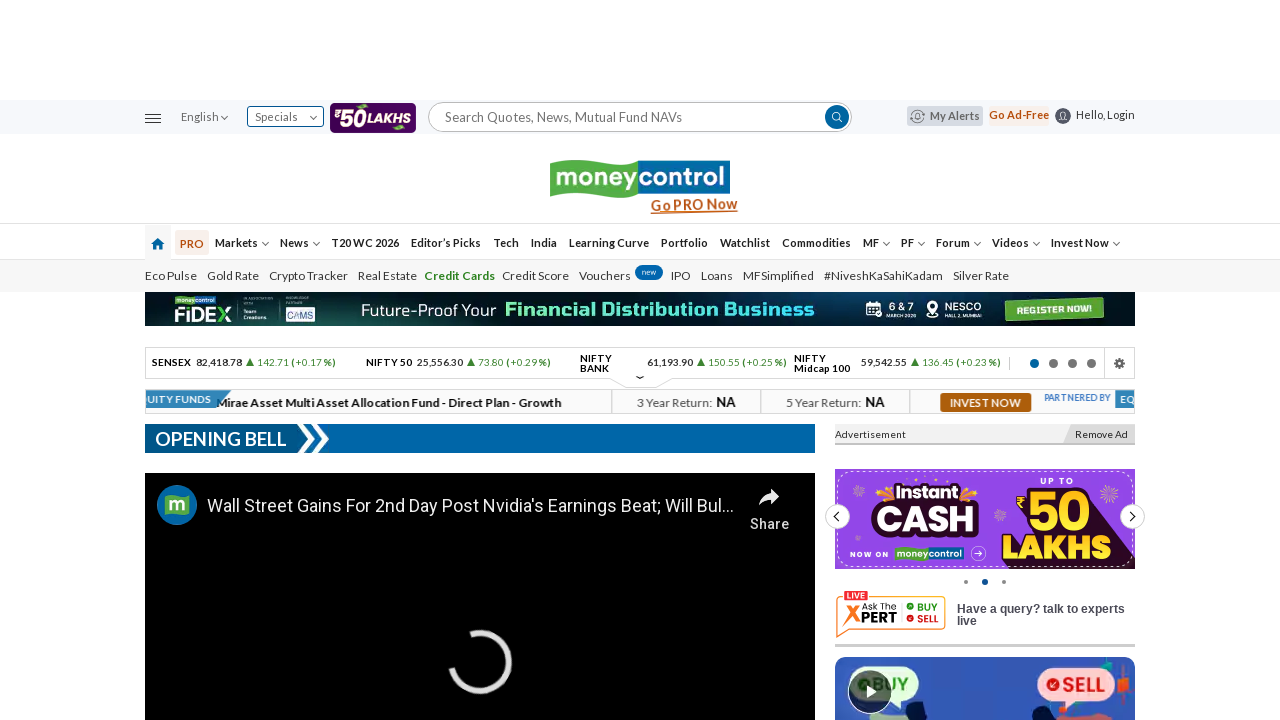

Located Top Gainers element
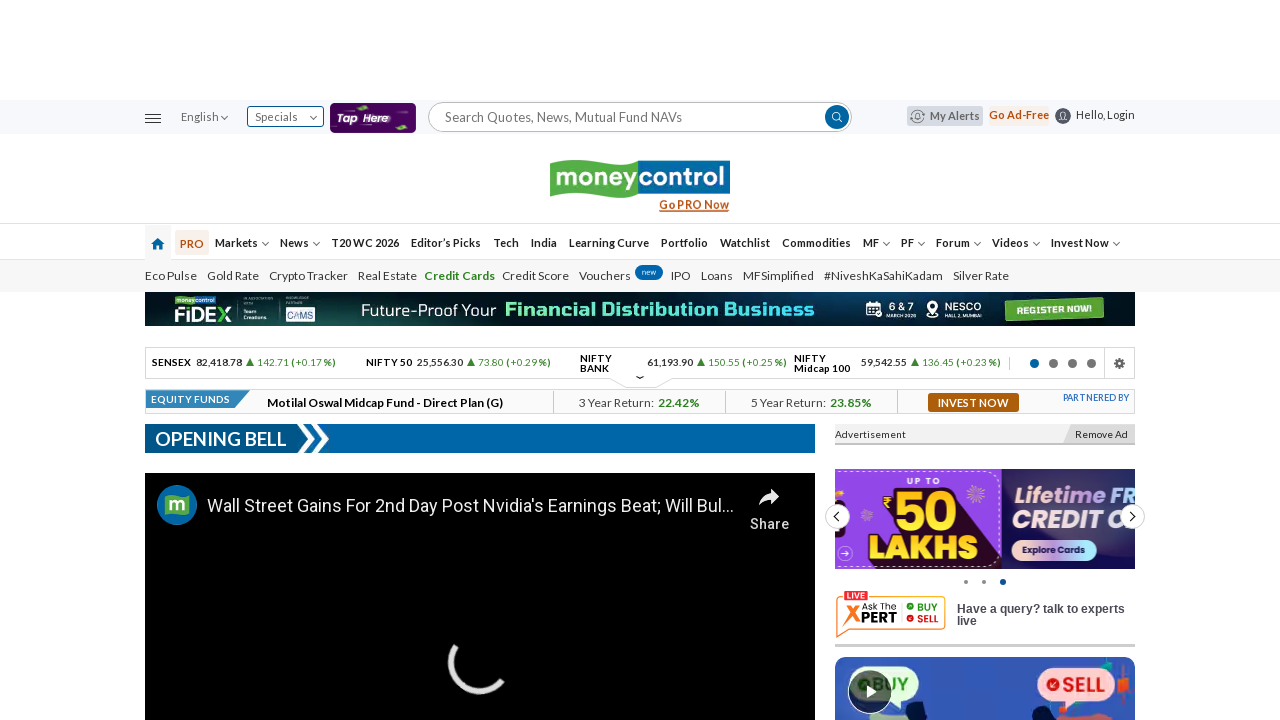

Scrolled to Top Gainers section
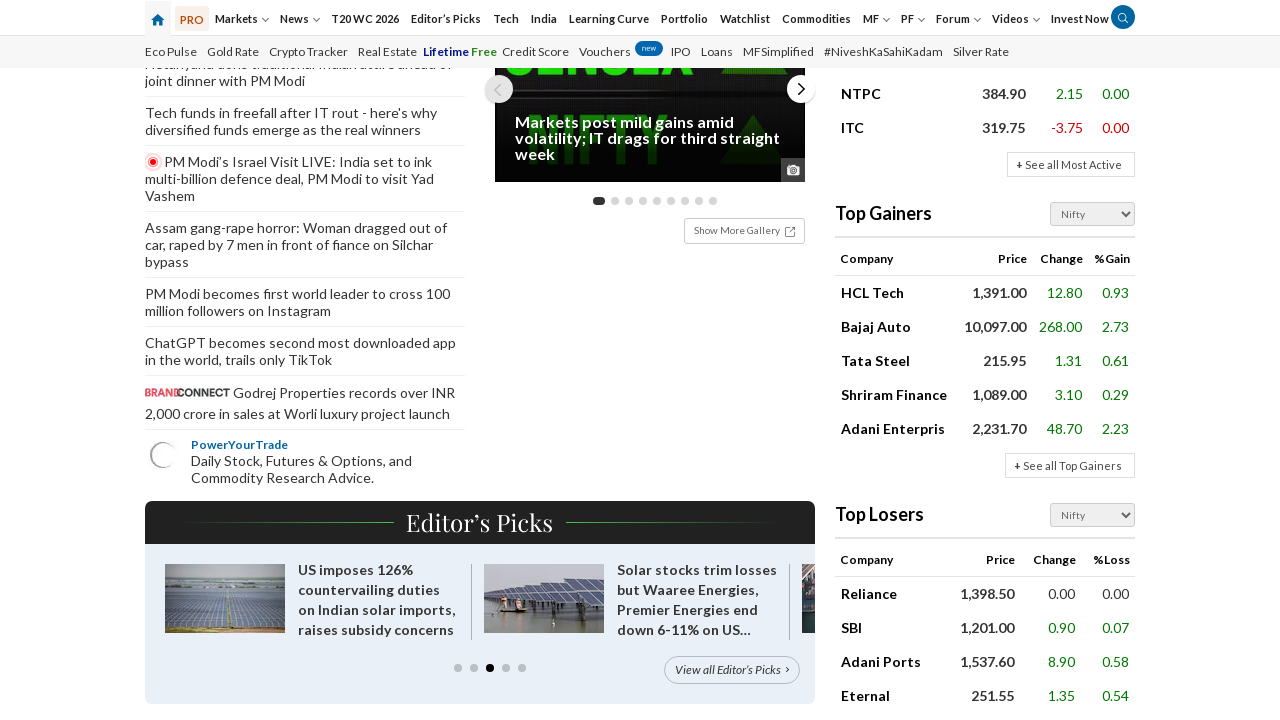

Verified Top Gainers element is visible
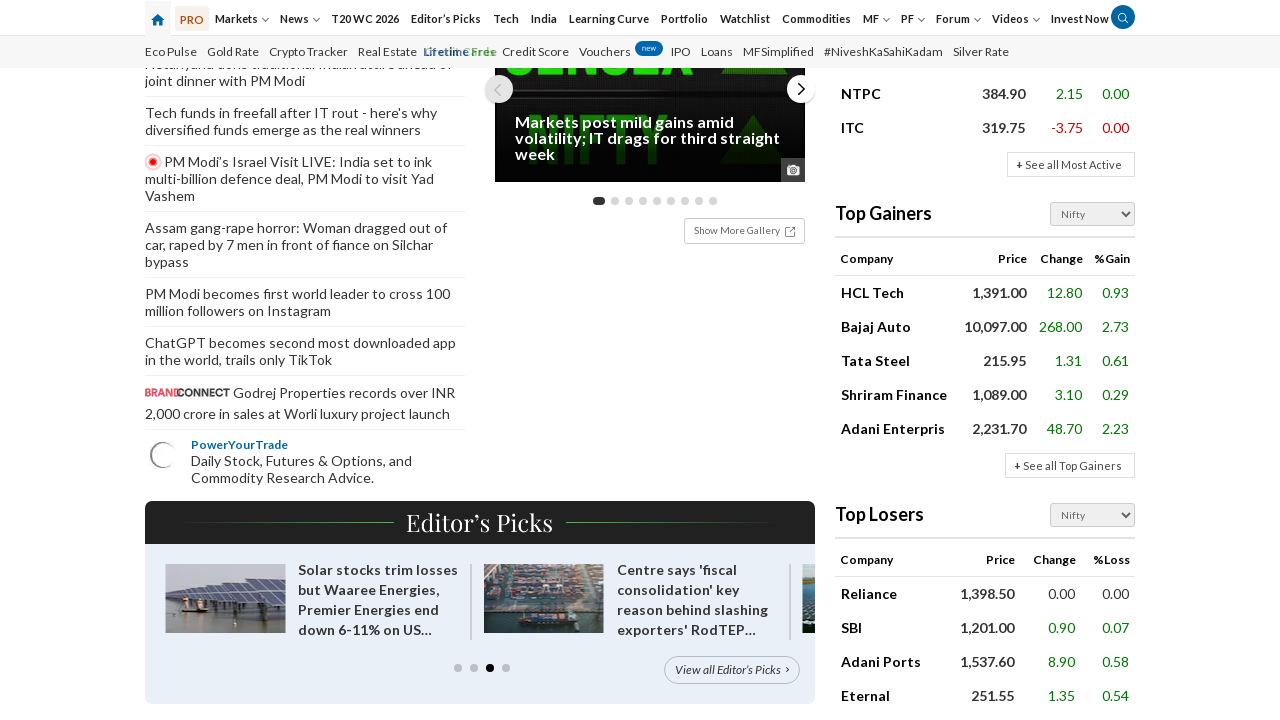

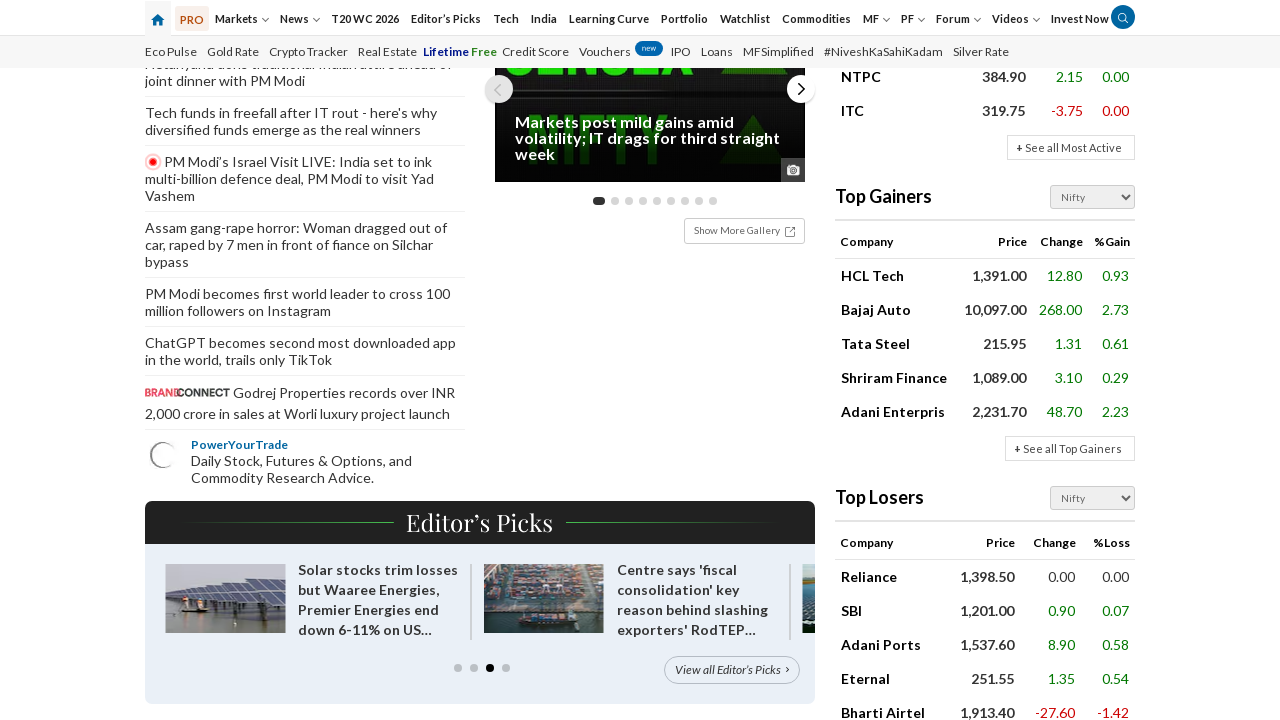